Tests navigation through the website's menu by clicking on various navigation links including Home, Wood, Plastic, Samples, Testimonials, FAQ, and Contact Us pages.

Starting URL: https://www.penisland.net/index.html

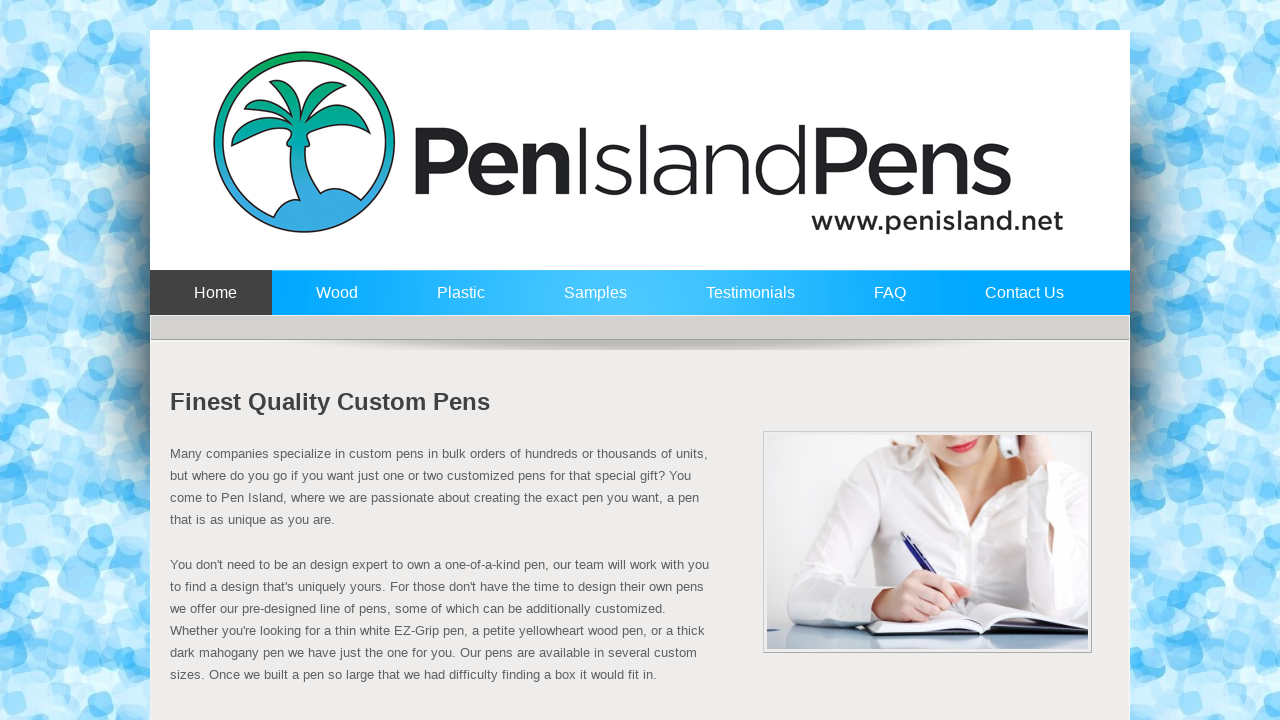

Set viewport size to 1345x812
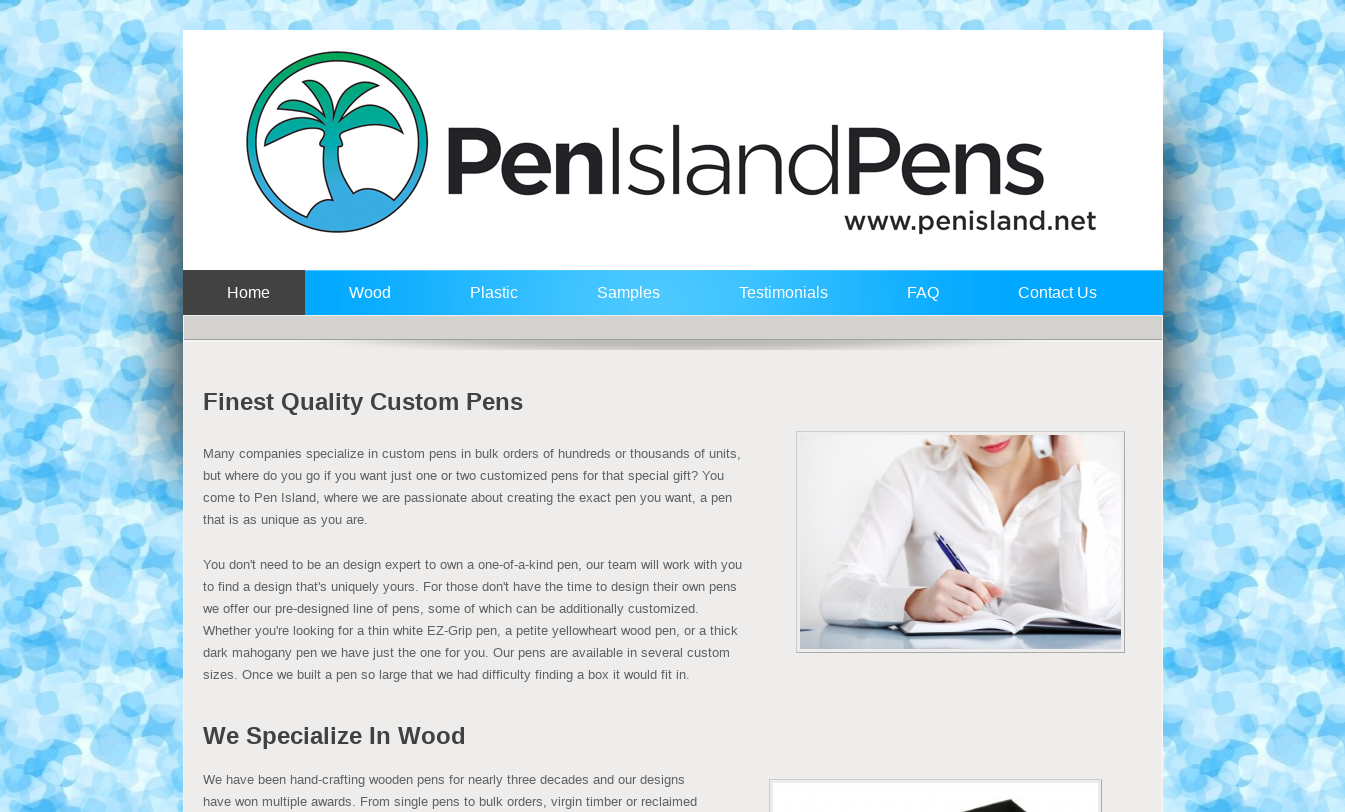

Clicked Home navigation link at (244, 302) on a:text('Home')
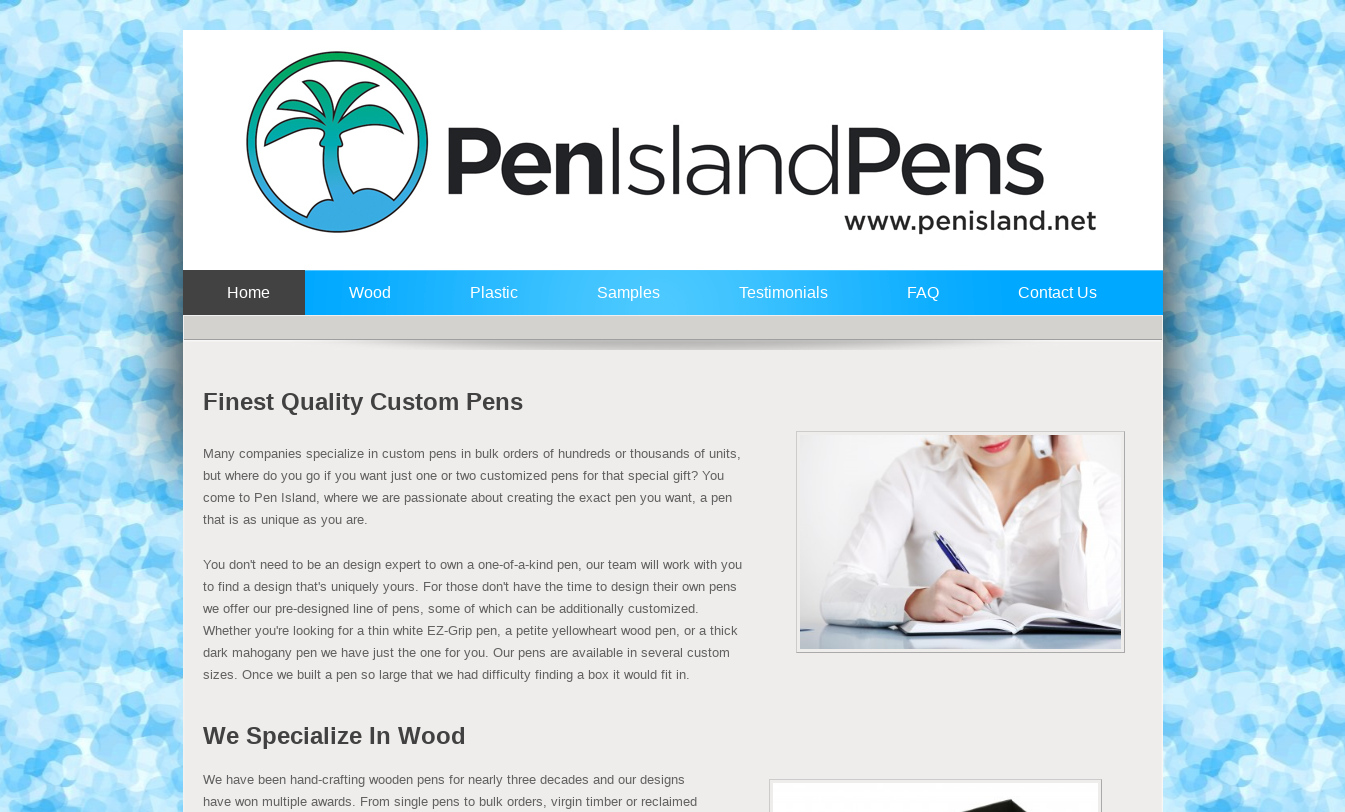

Clicked Wood navigation link at (365, 302) on a:text('Wood')
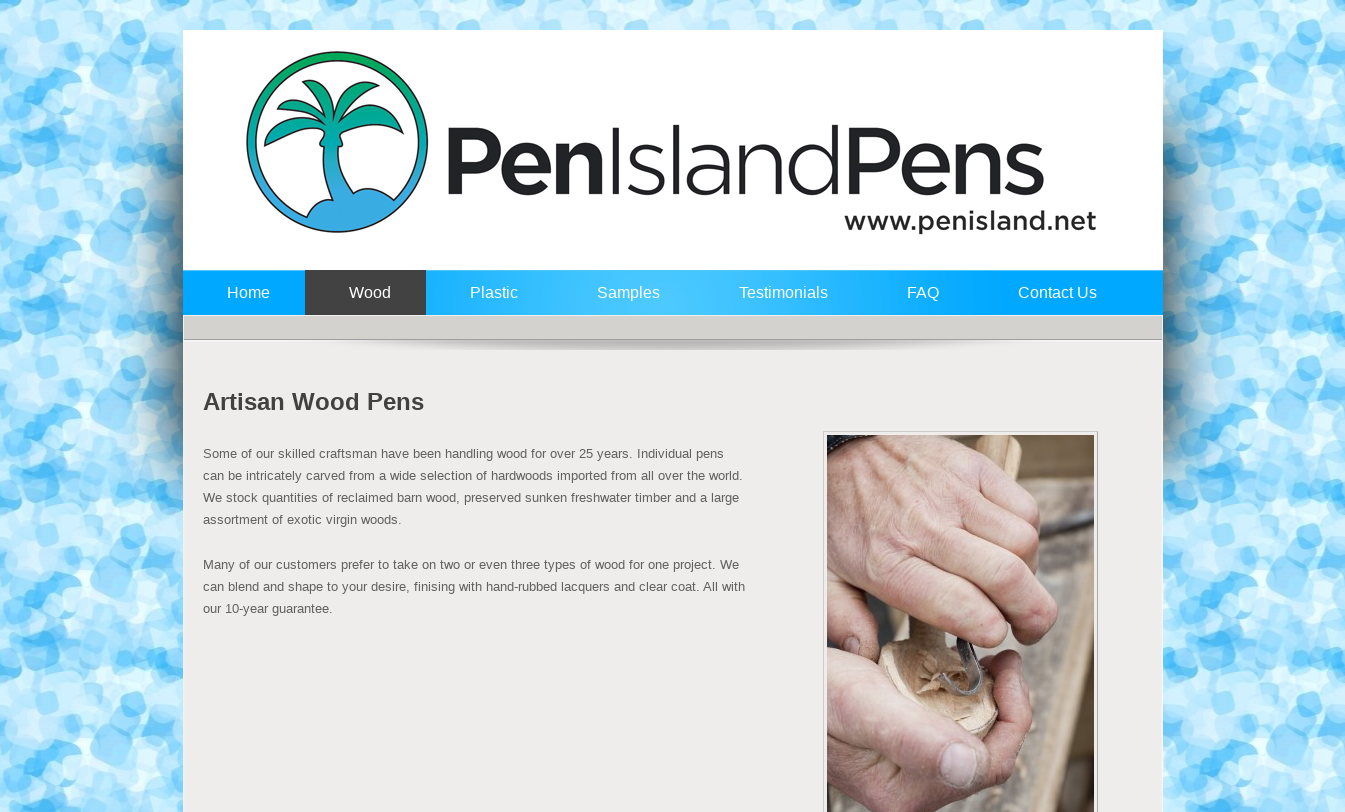

Clicked Plastic navigation link at (489, 302) on a:text('Plastic')
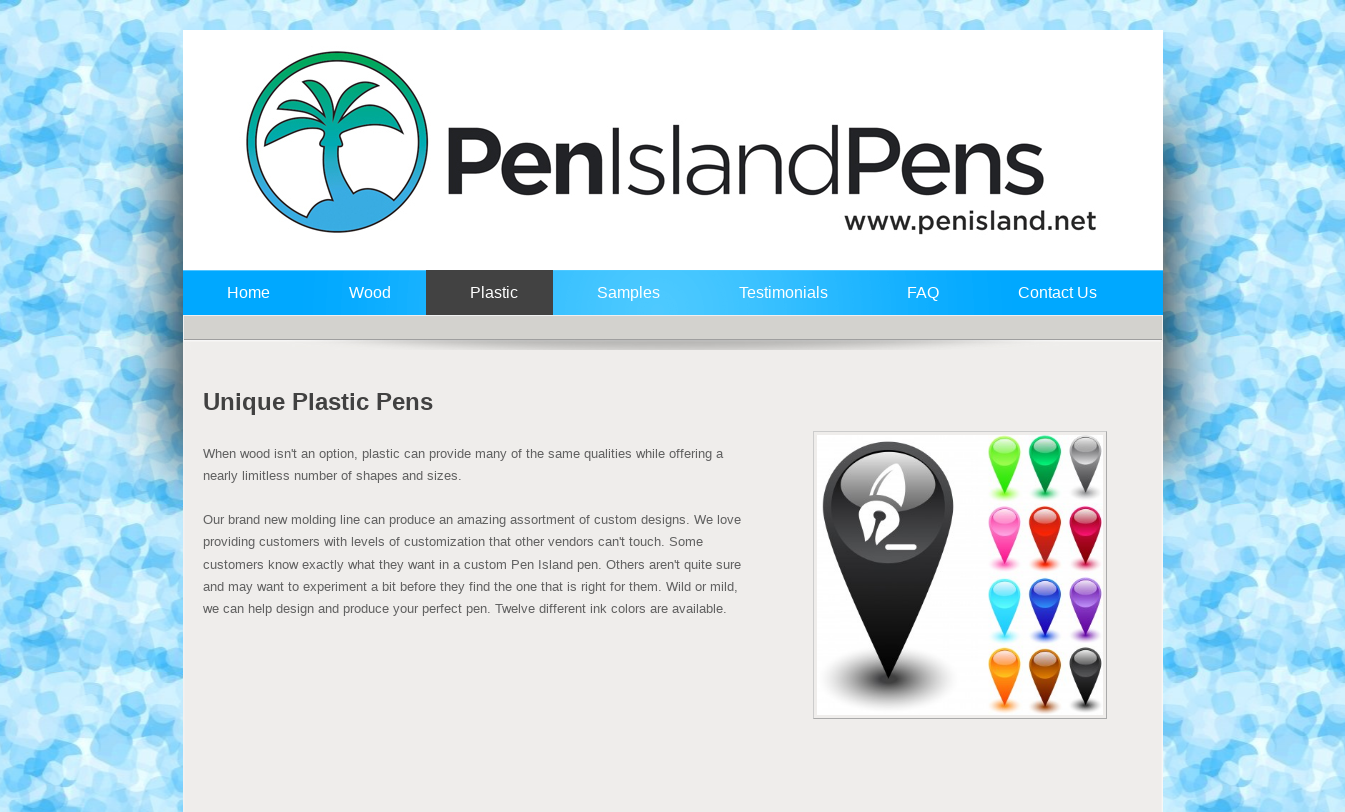

Clicked Samples navigation link at (624, 302) on a:text('Samples')
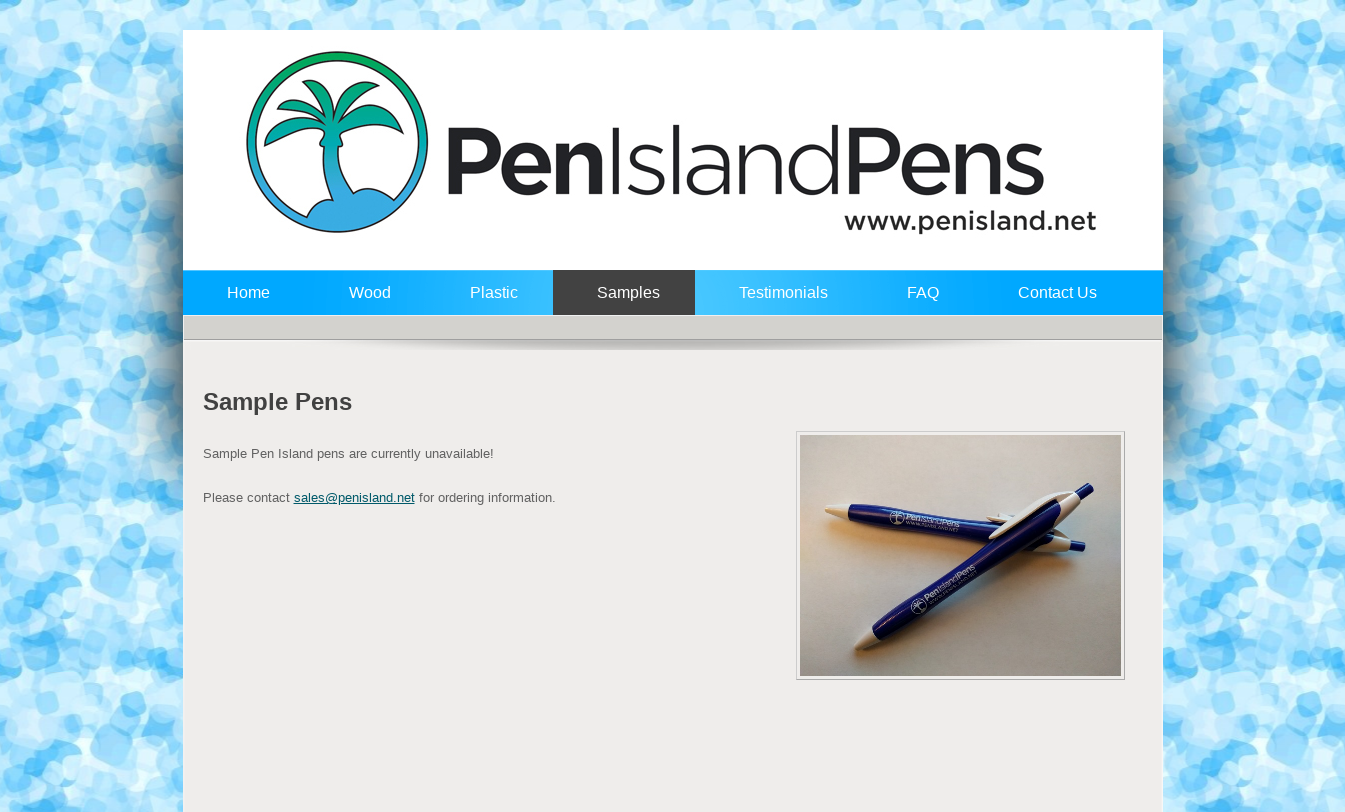

Clicked Testimonials navigation link at (778, 302) on a:text('Testimonials')
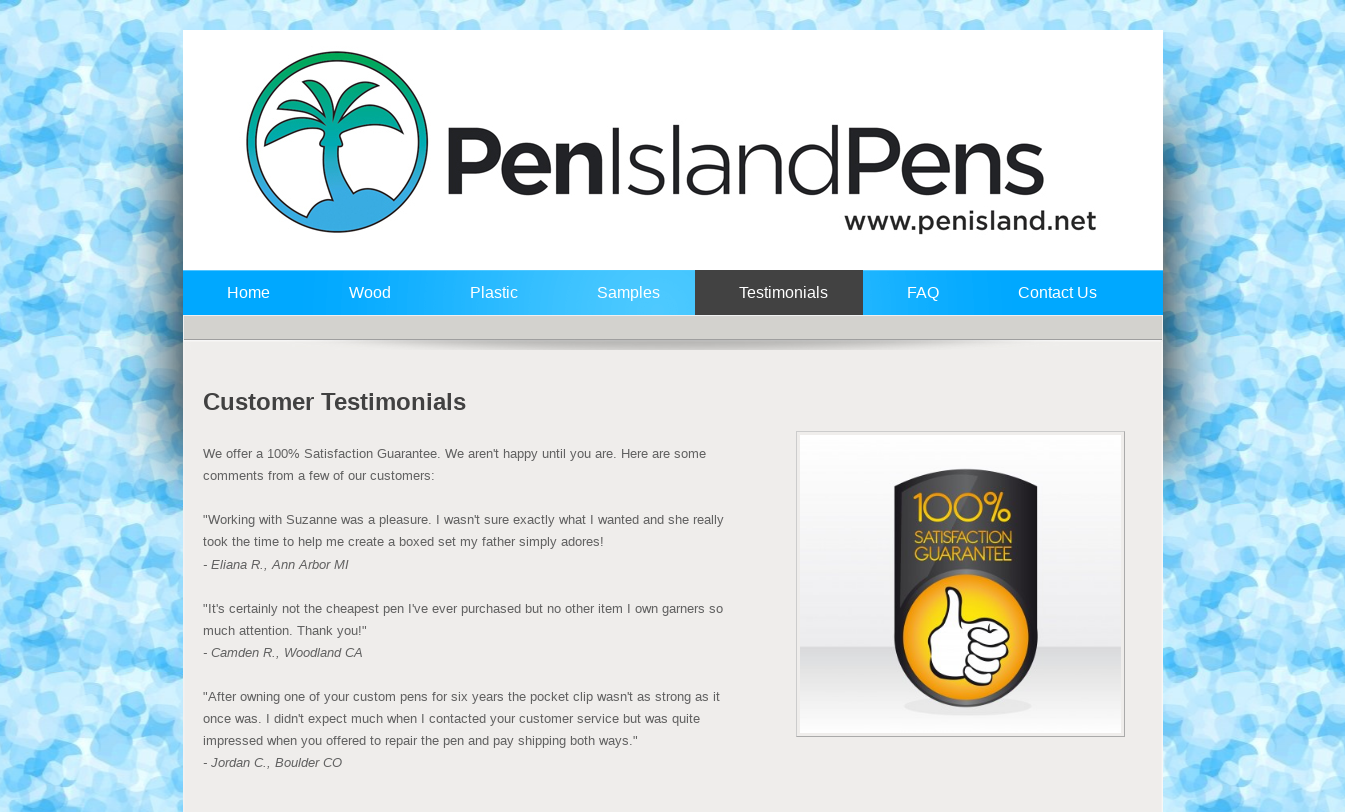

Clicked FAQ navigation link at (918, 302) on a:text('FAQ')
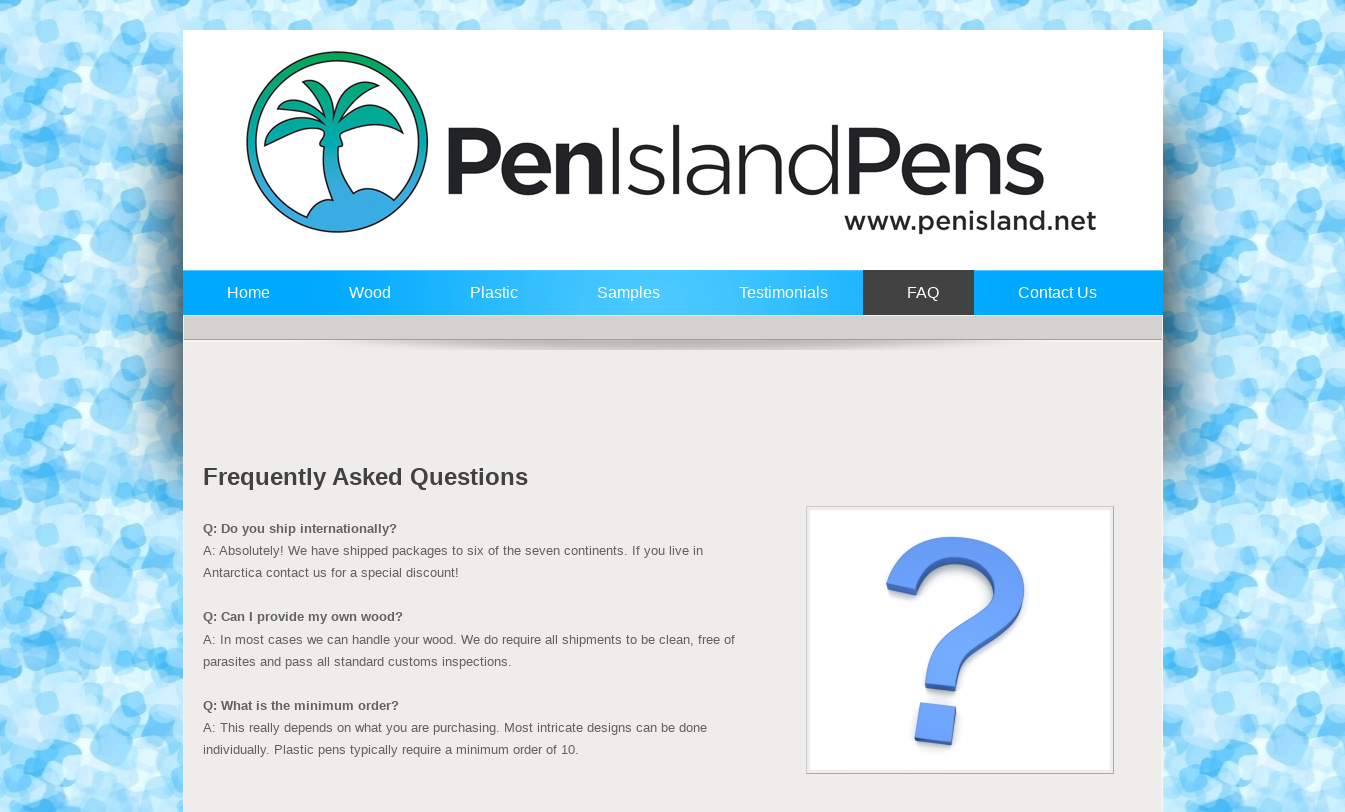

Clicked Contact Us navigation link at (1052, 302) on a:text('Contact Us')
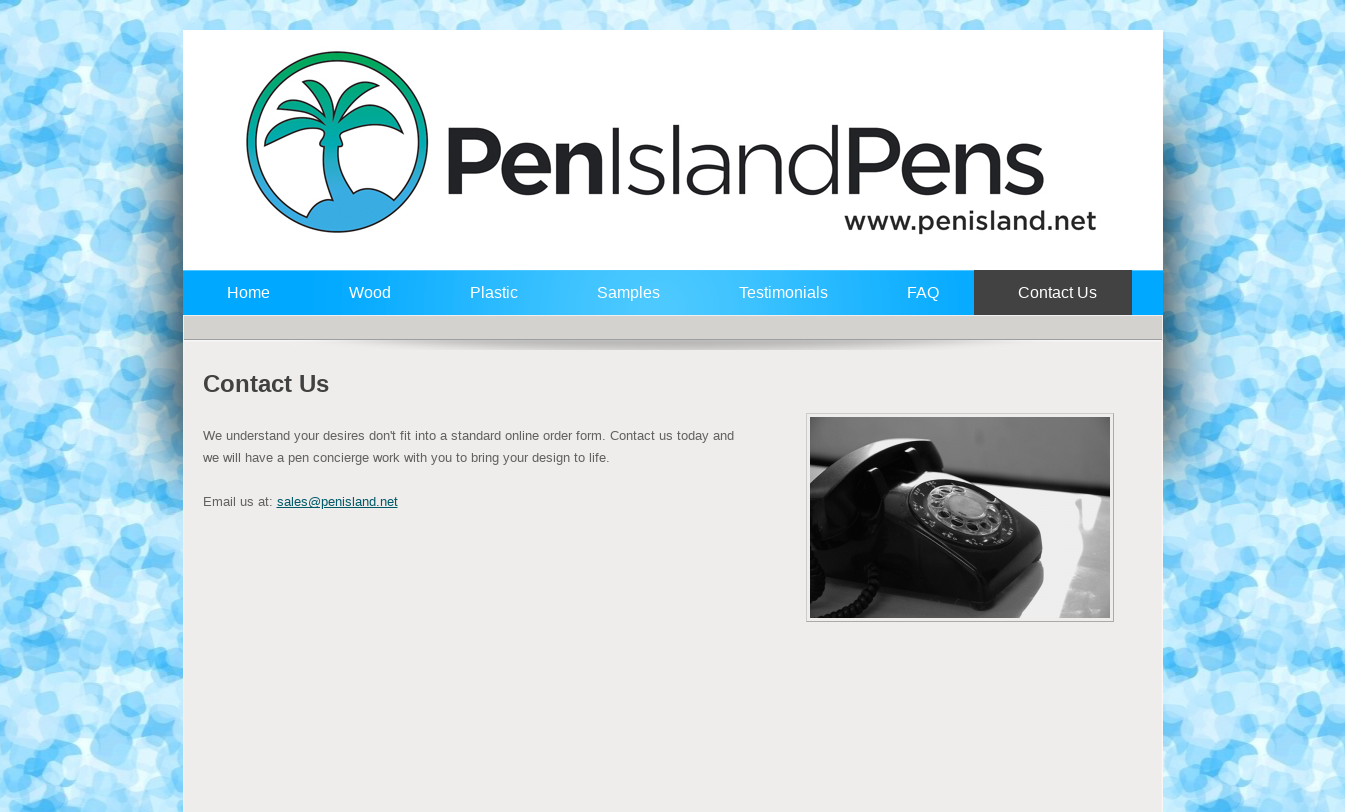

Clicked Home navigation link again at (244, 302) on a:text('Home')
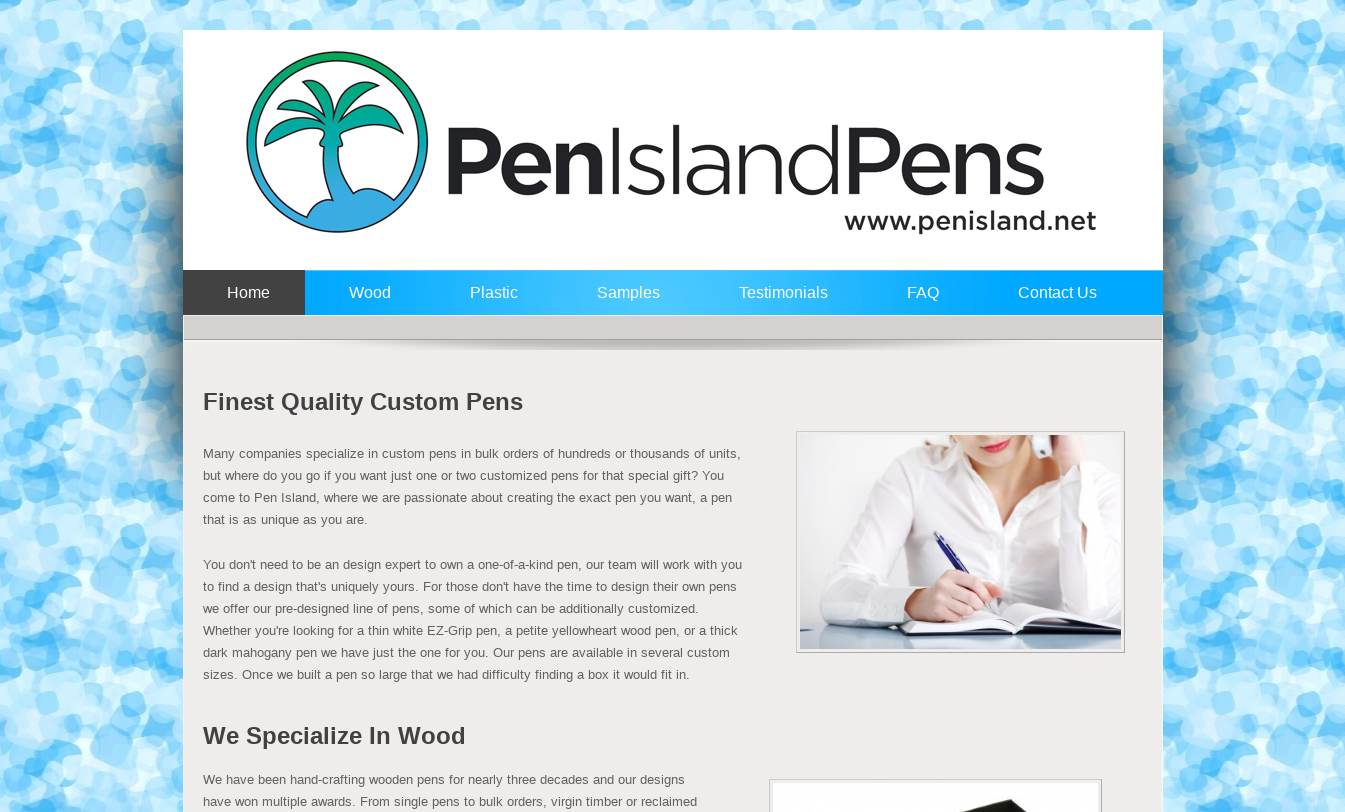

Clicked Wood navigation link again at (365, 302) on a:text('Wood')
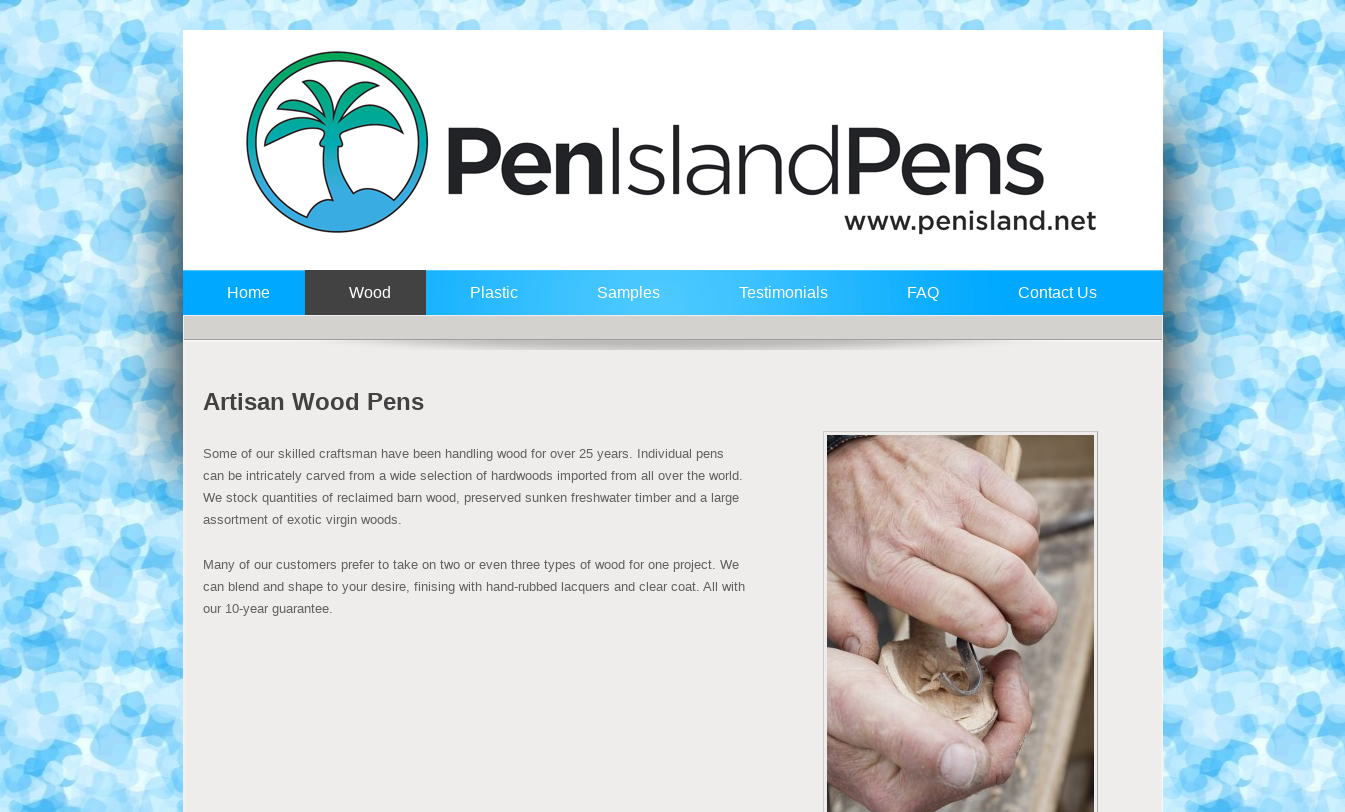

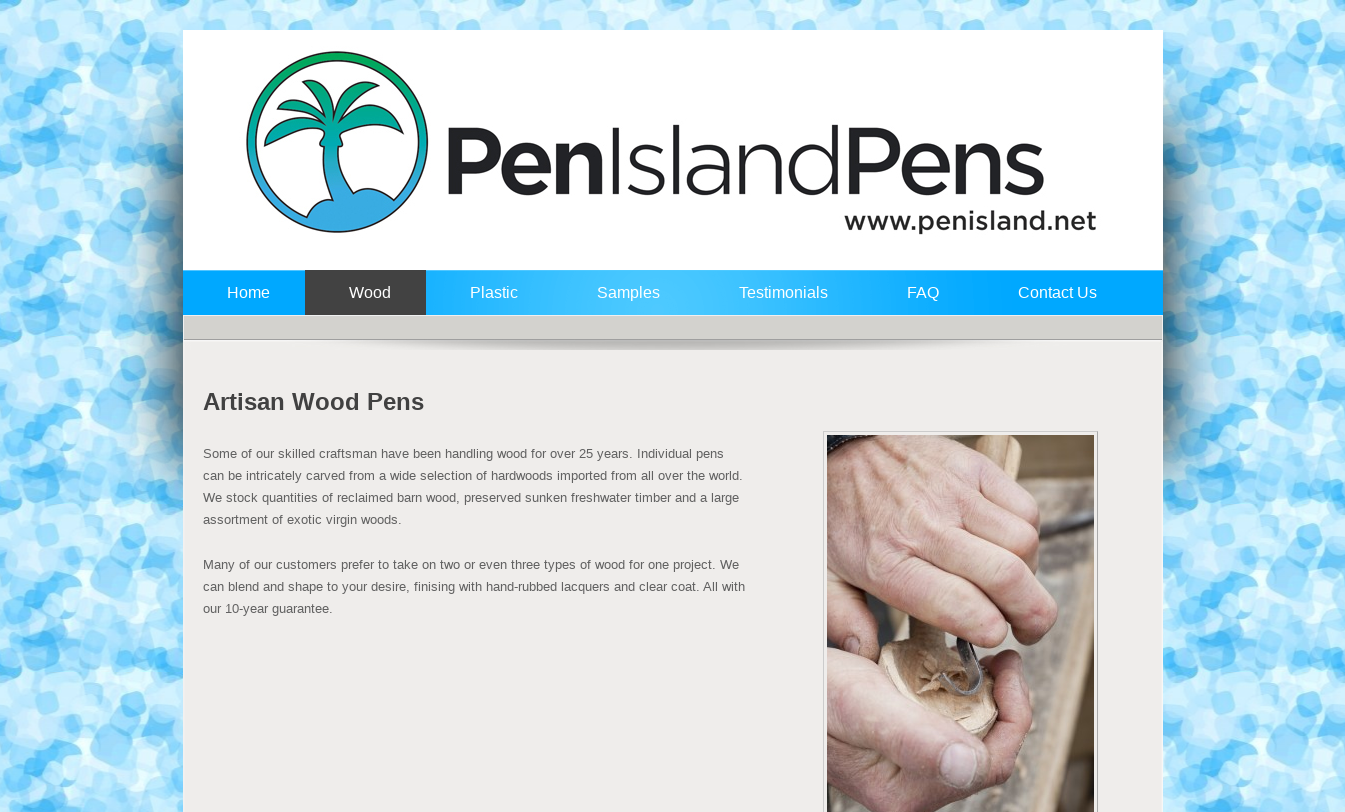